Tests the dynamic controls page by clicking the Enable button and verifying that a previously disabled input field becomes enabled.

Starting URL: http://the-internet.herokuapp.com/dynamic_controls

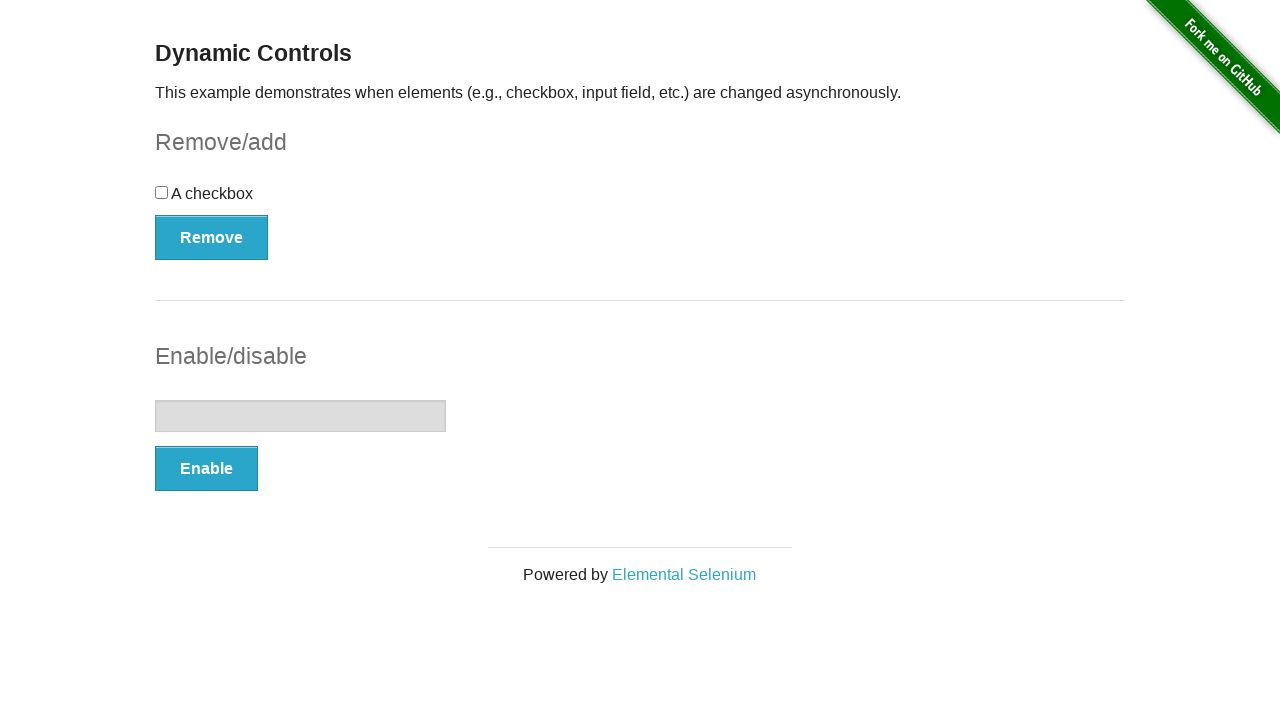

Located the input field element
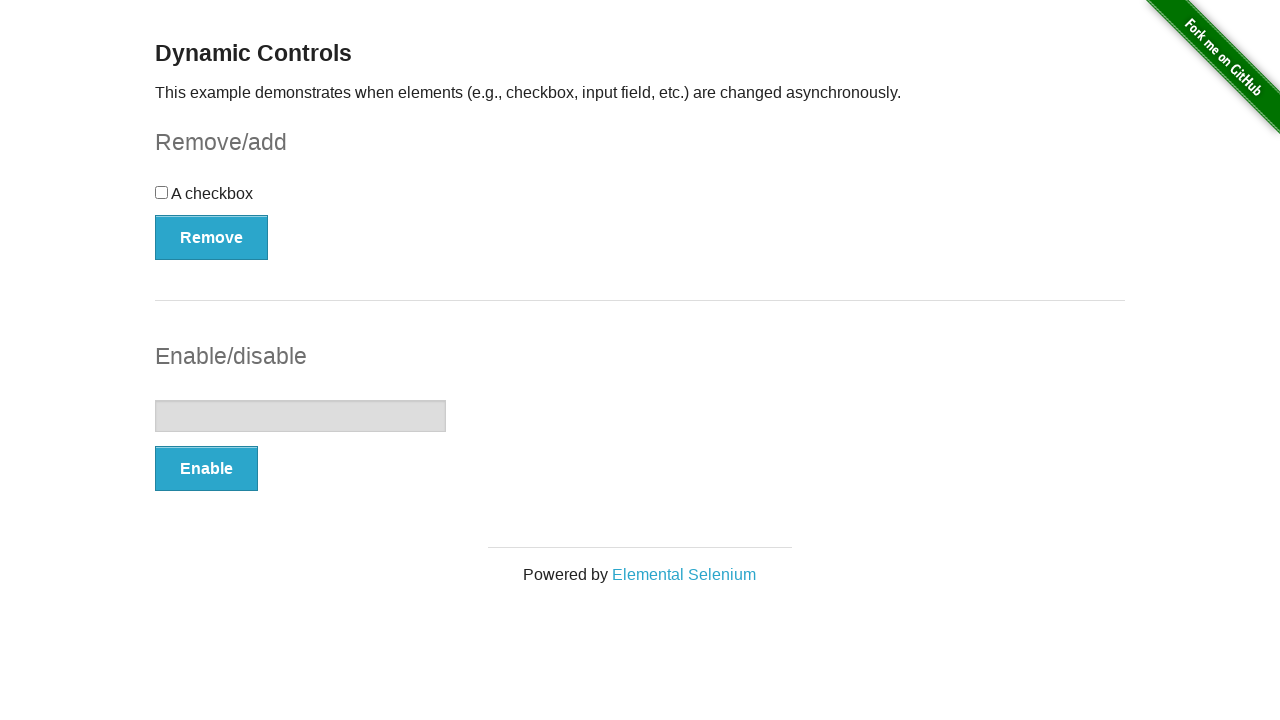

Verified input field is initially disabled
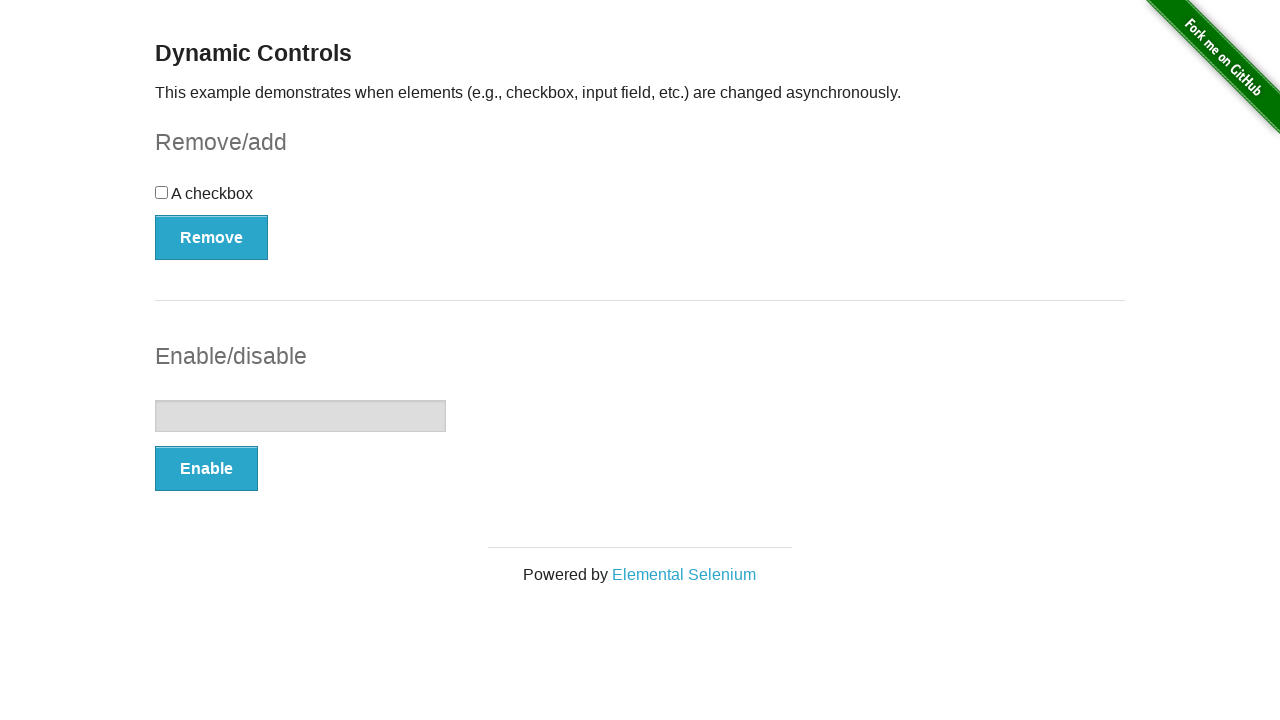

Clicked the Enable button at (206, 469) on #input-example > button
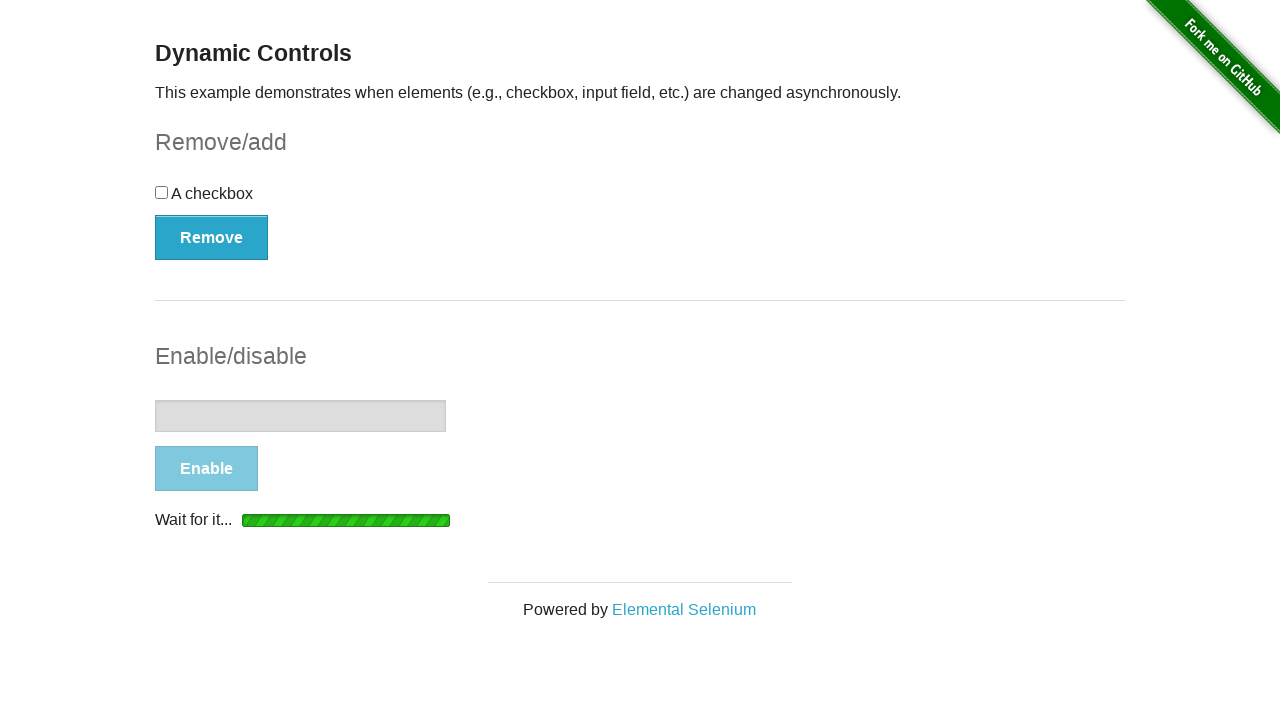

Waited for input field to become enabled
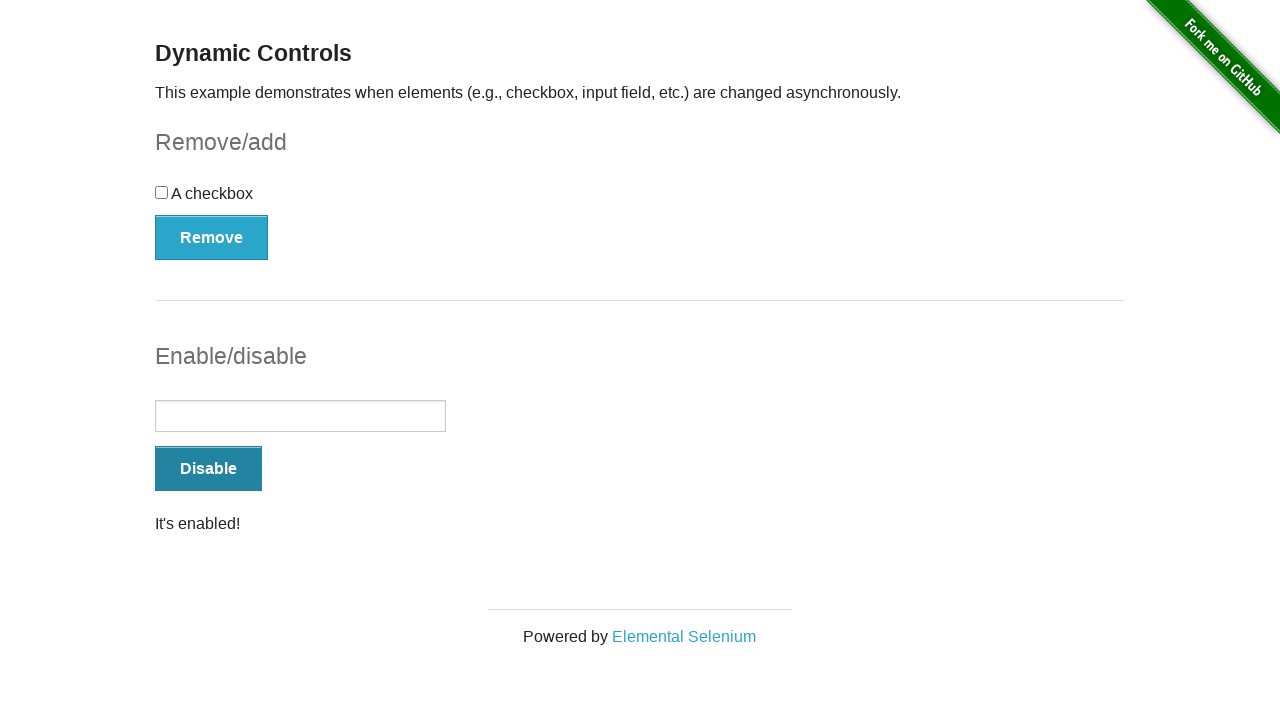

Verified input field is now enabled
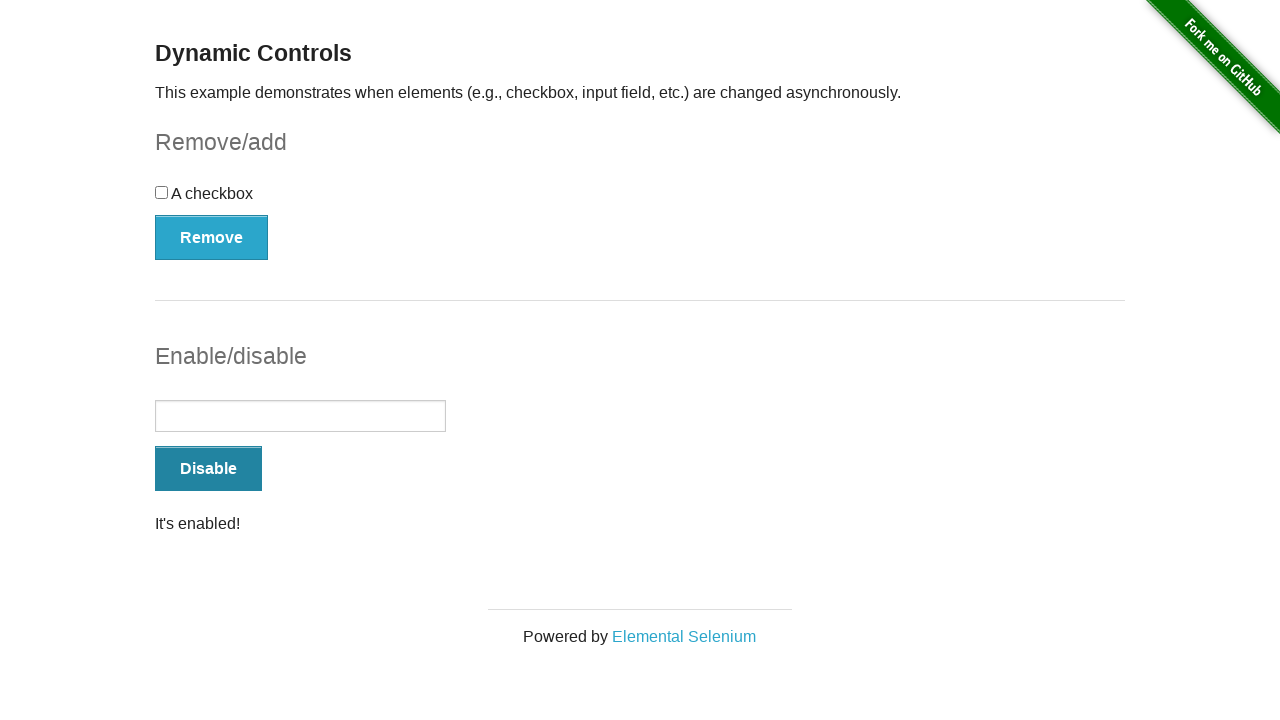

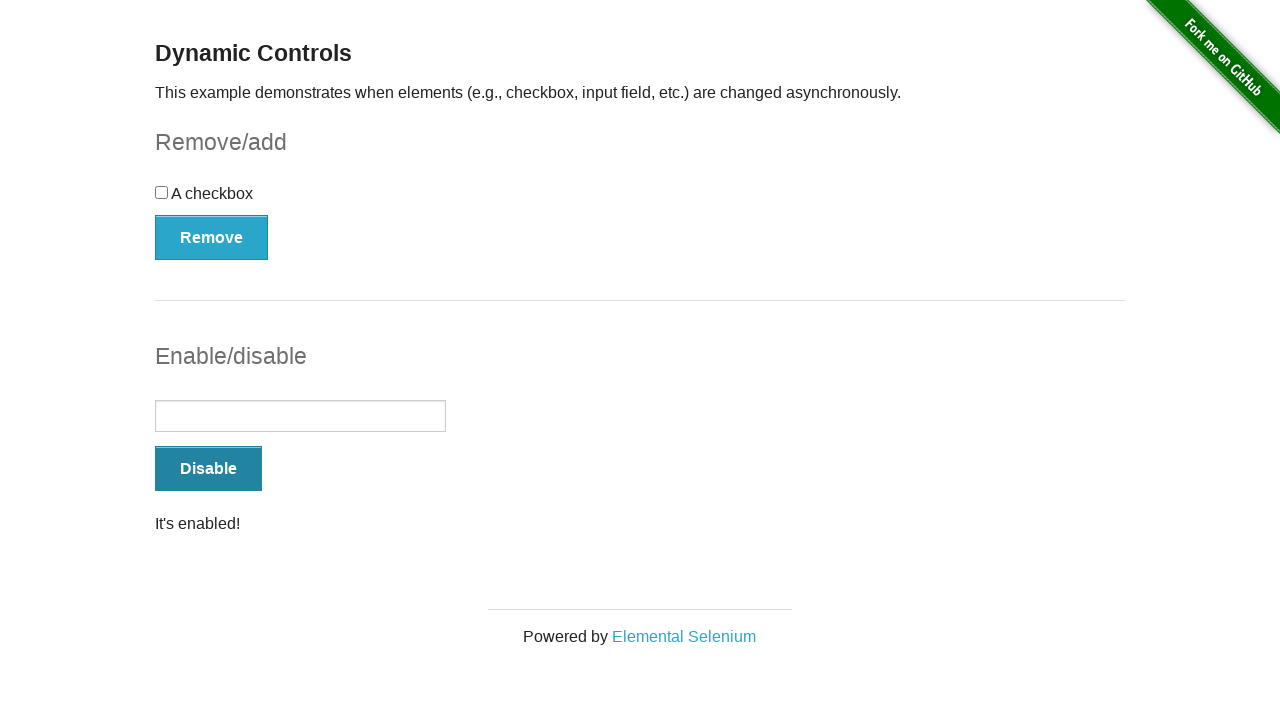